Opens the Sonata Watches website and maximizes the browser window to verify the site loads successfully.

Starting URL: https://www.sonatawatches.in/

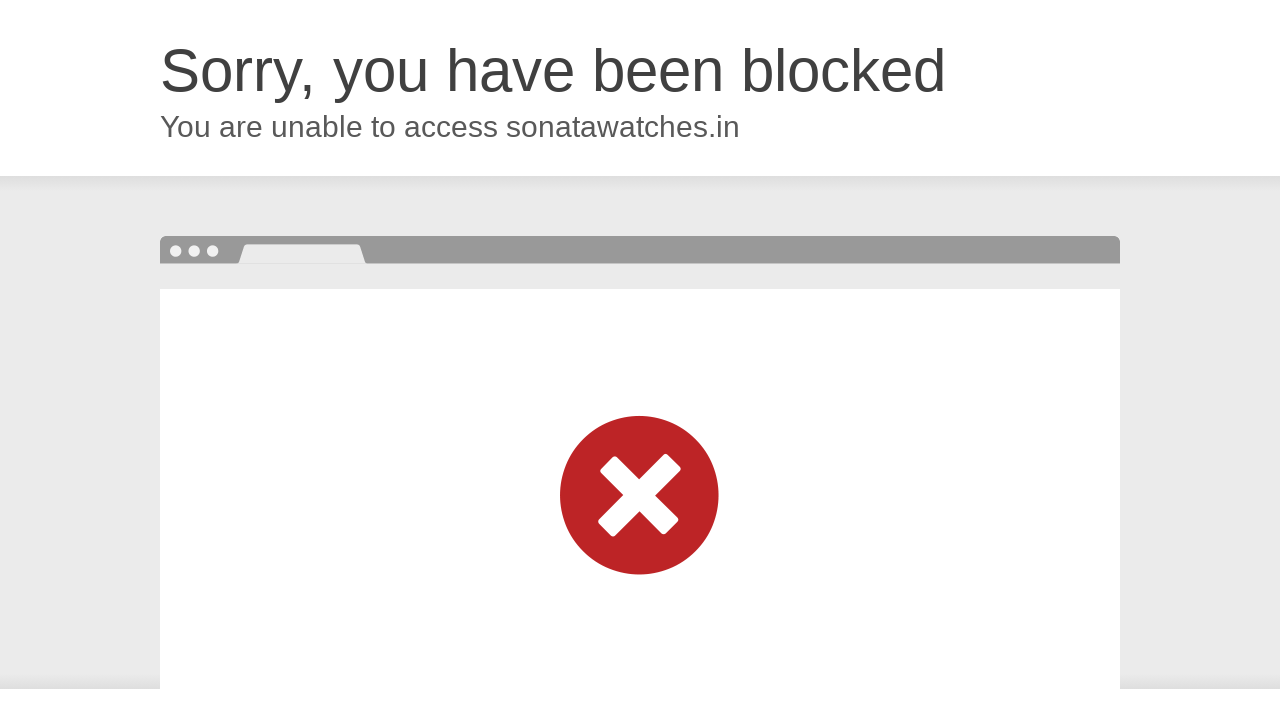

Set viewport size to 1920x1080 to maximize browser window
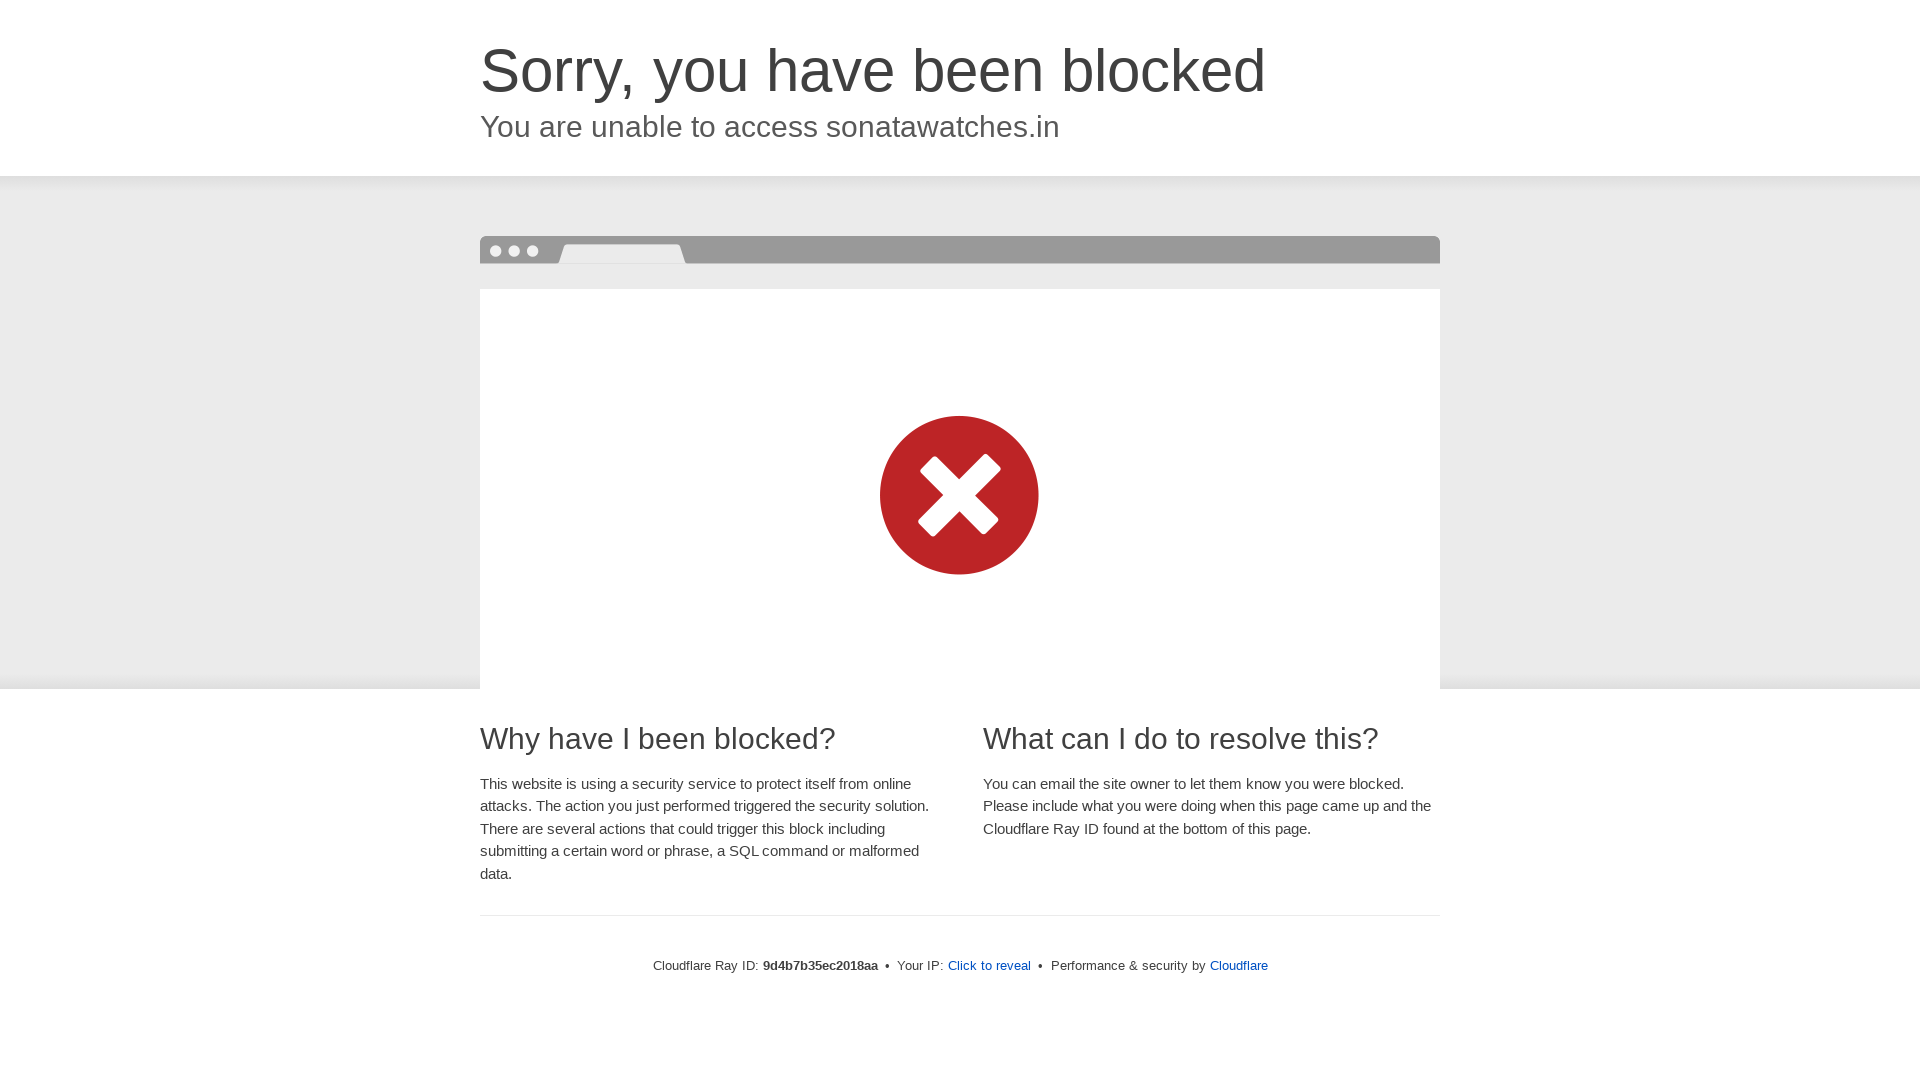

Sonata Watches website loaded successfully with DOM content ready
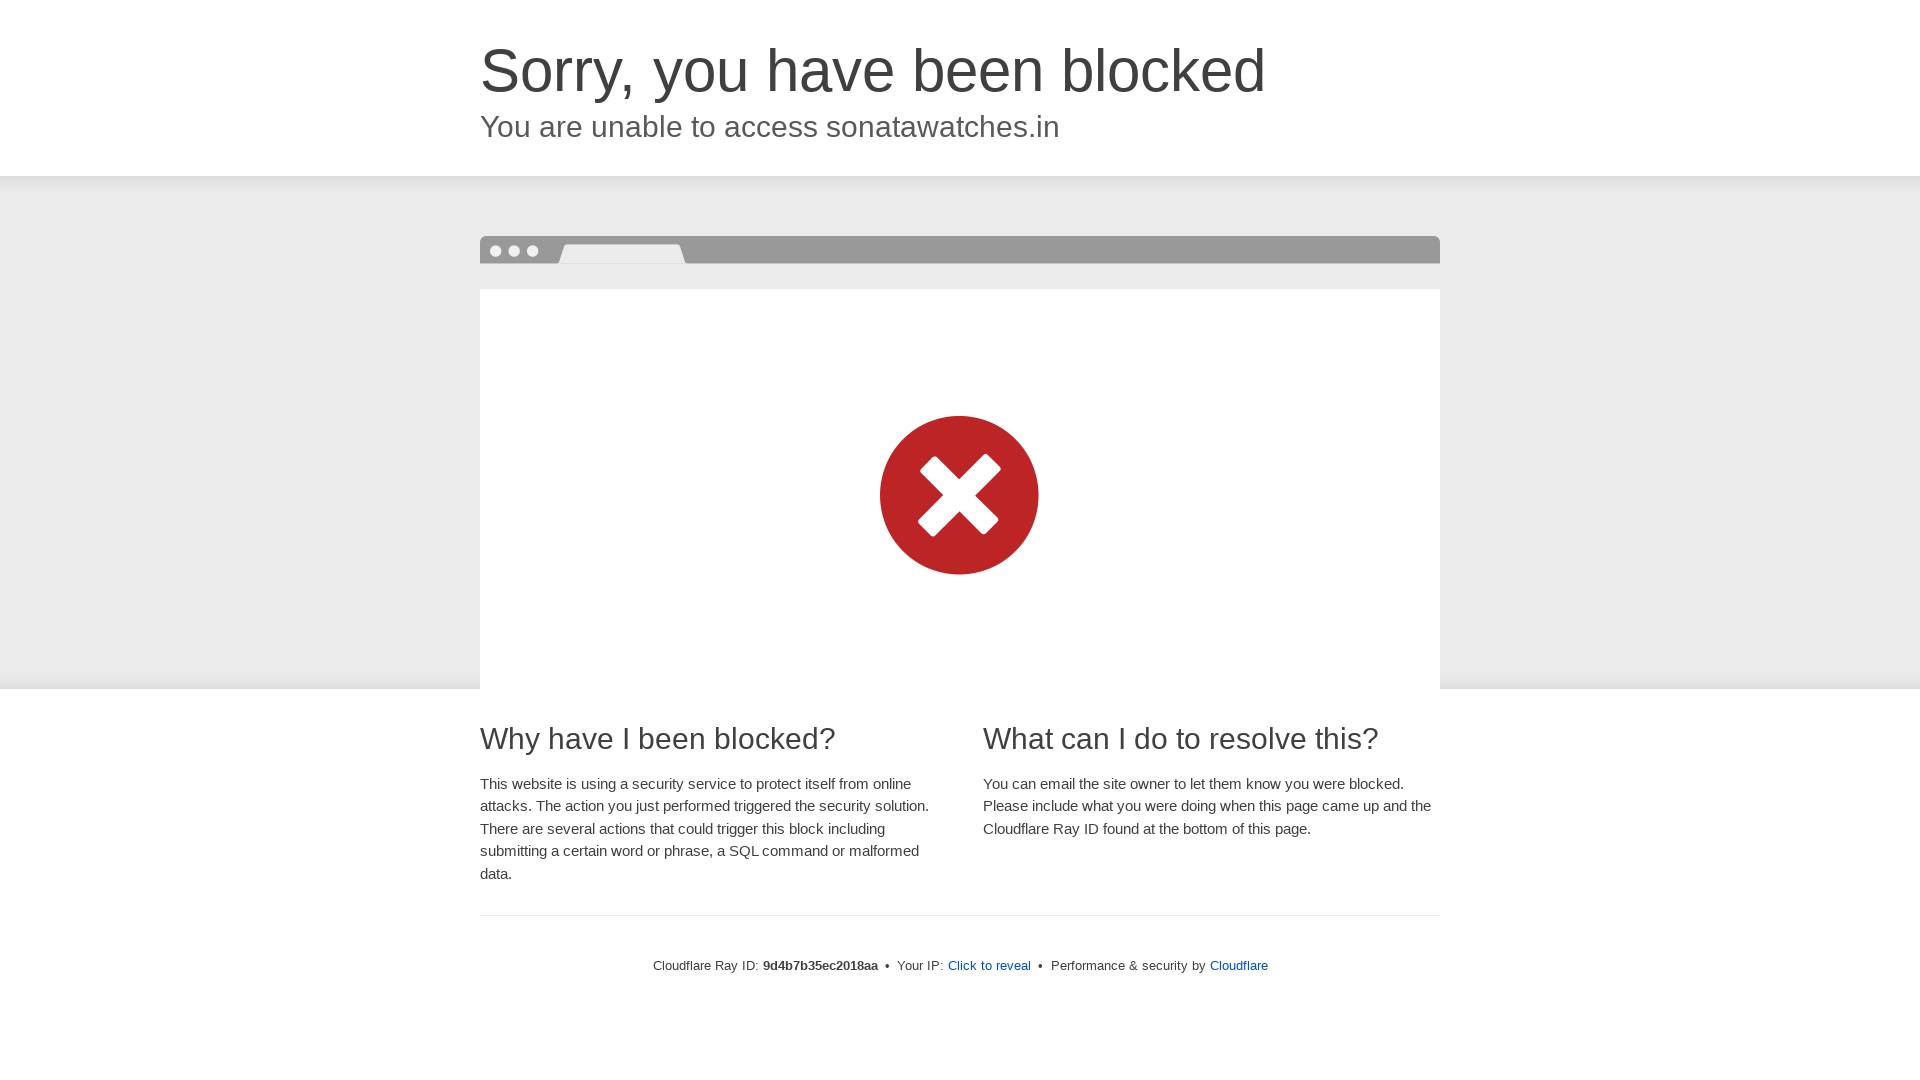

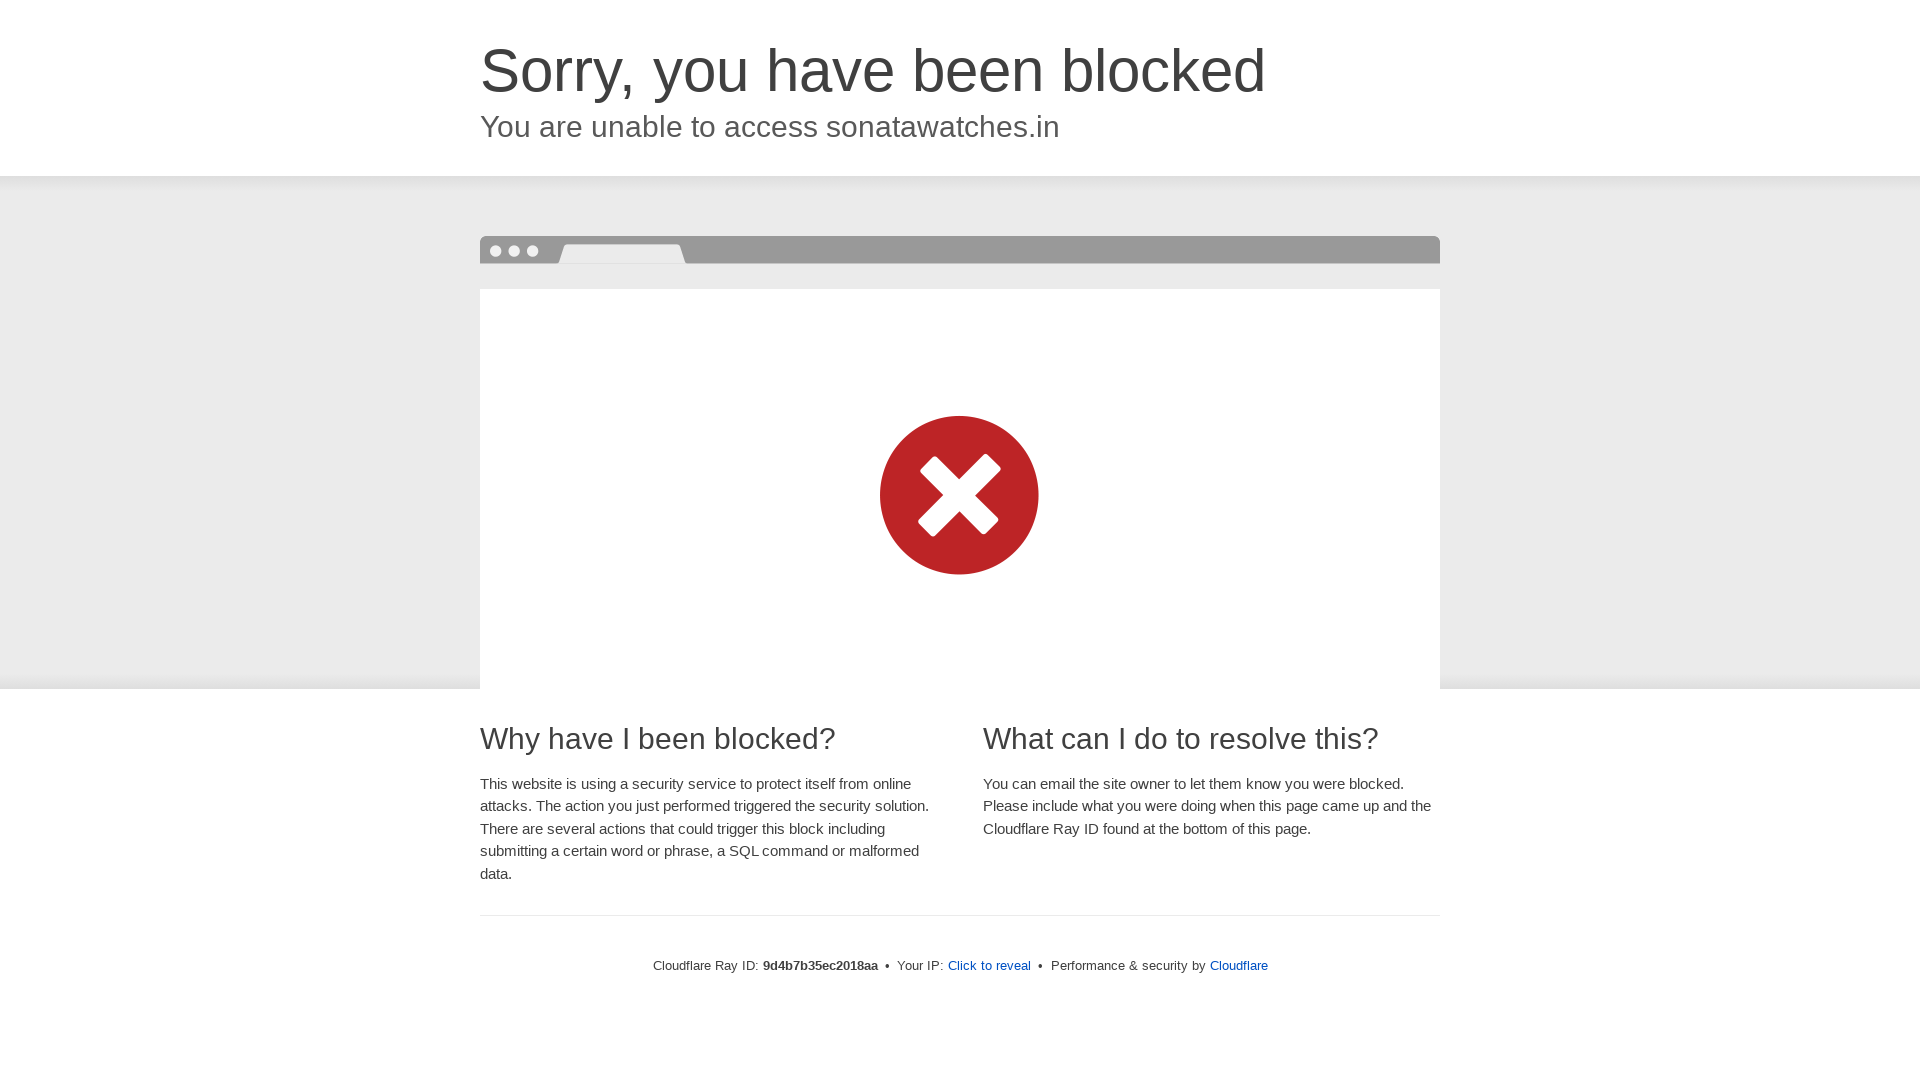